Navigates to a Baeldung Java tutorial article about InterruptedException and verifies the page loads successfully by checking for the page title.

Starting URL: https://www.baeldung.com/java-interrupted-exception

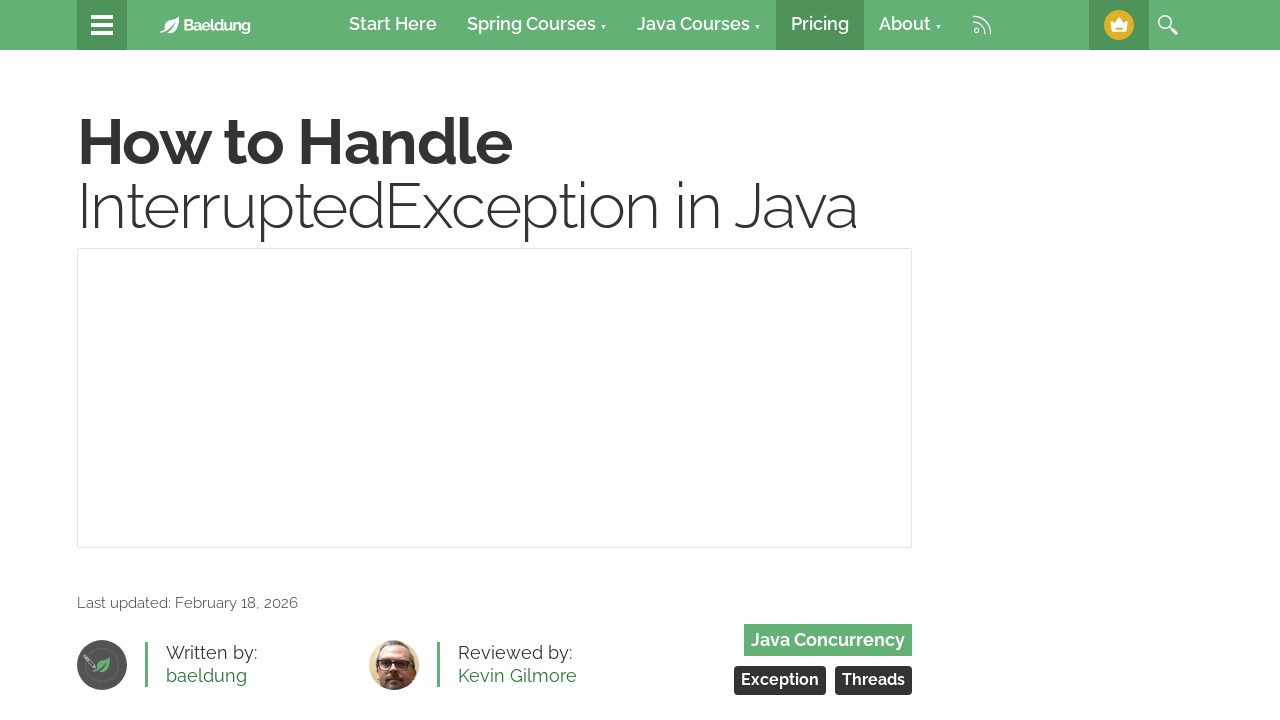

Navigated to Baeldung Java InterruptedException tutorial page
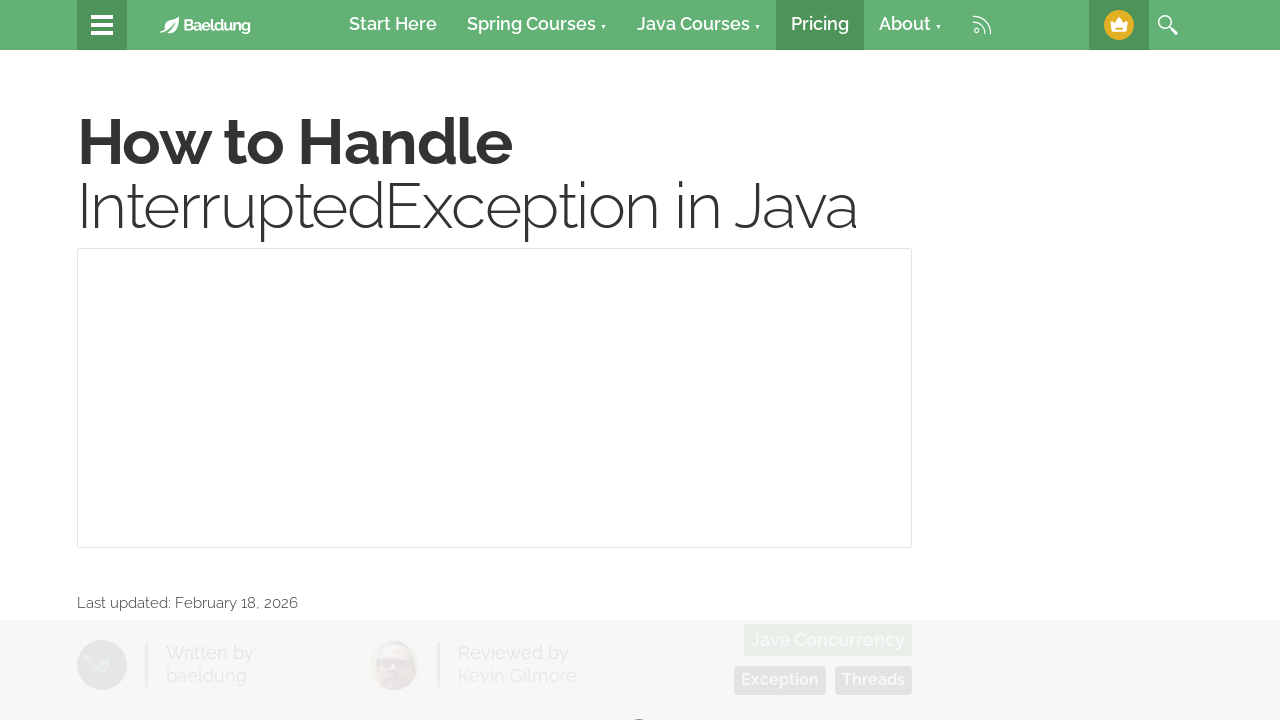

Article title (h1) element loaded
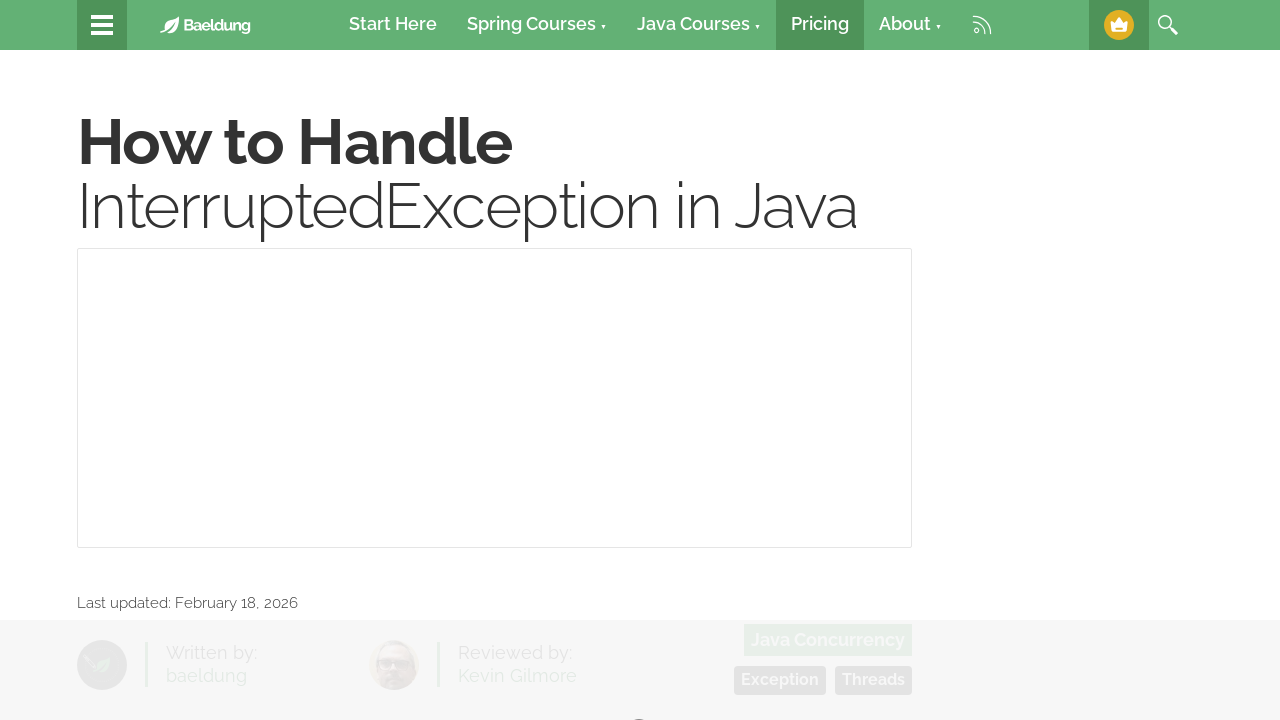

Verified page title contains 'Interrupted' or is not empty
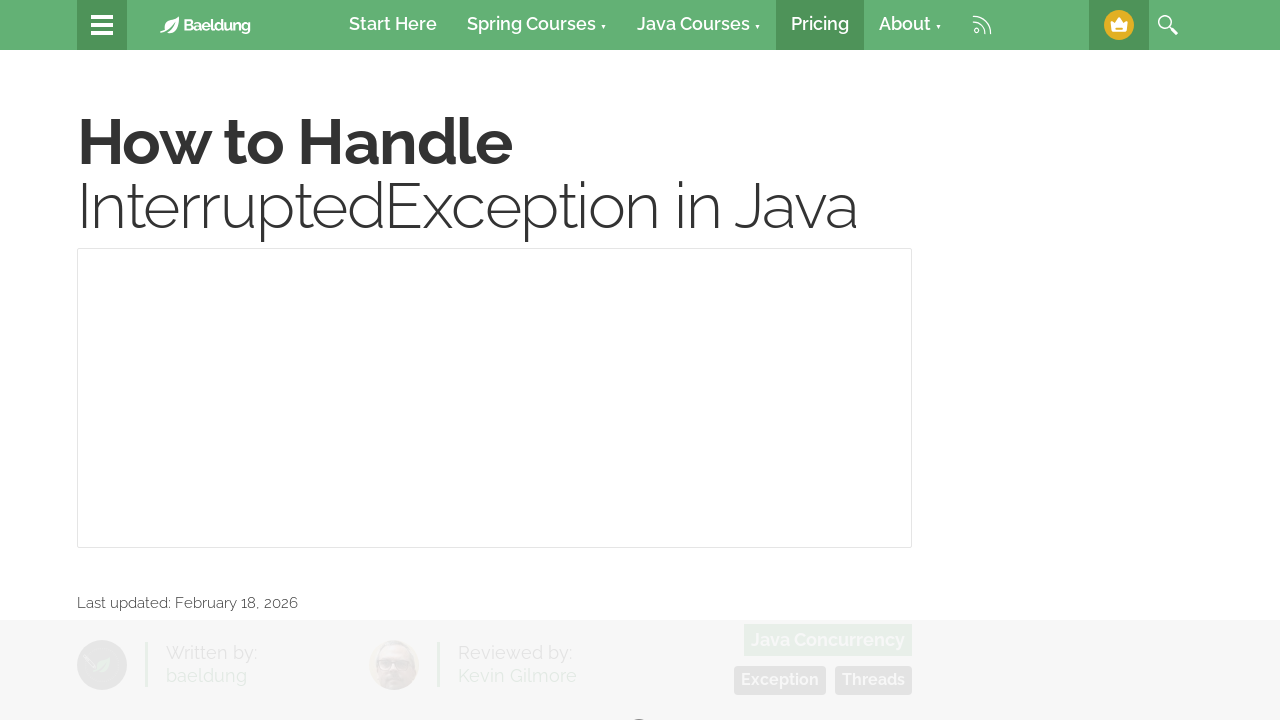

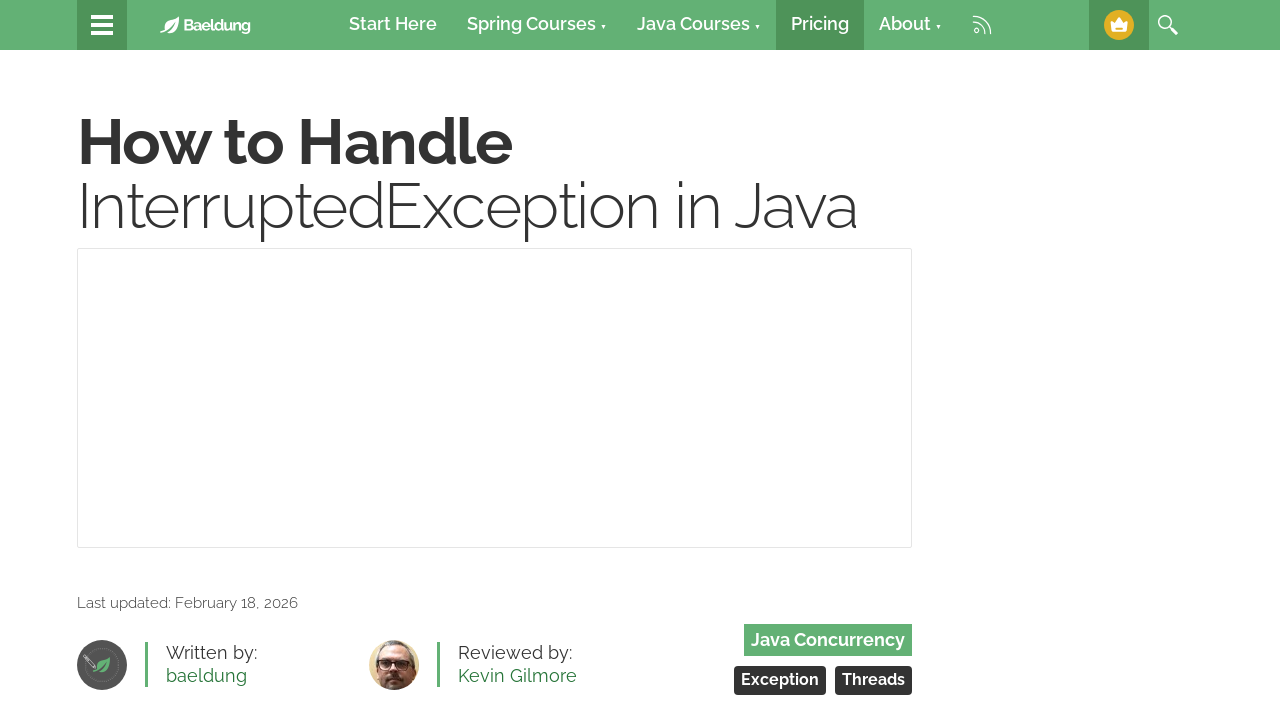